Navigates to RailYatri live train status page and verifies the page title matches the expected value

Starting URL: https://www.railyatri.in/live-train-status

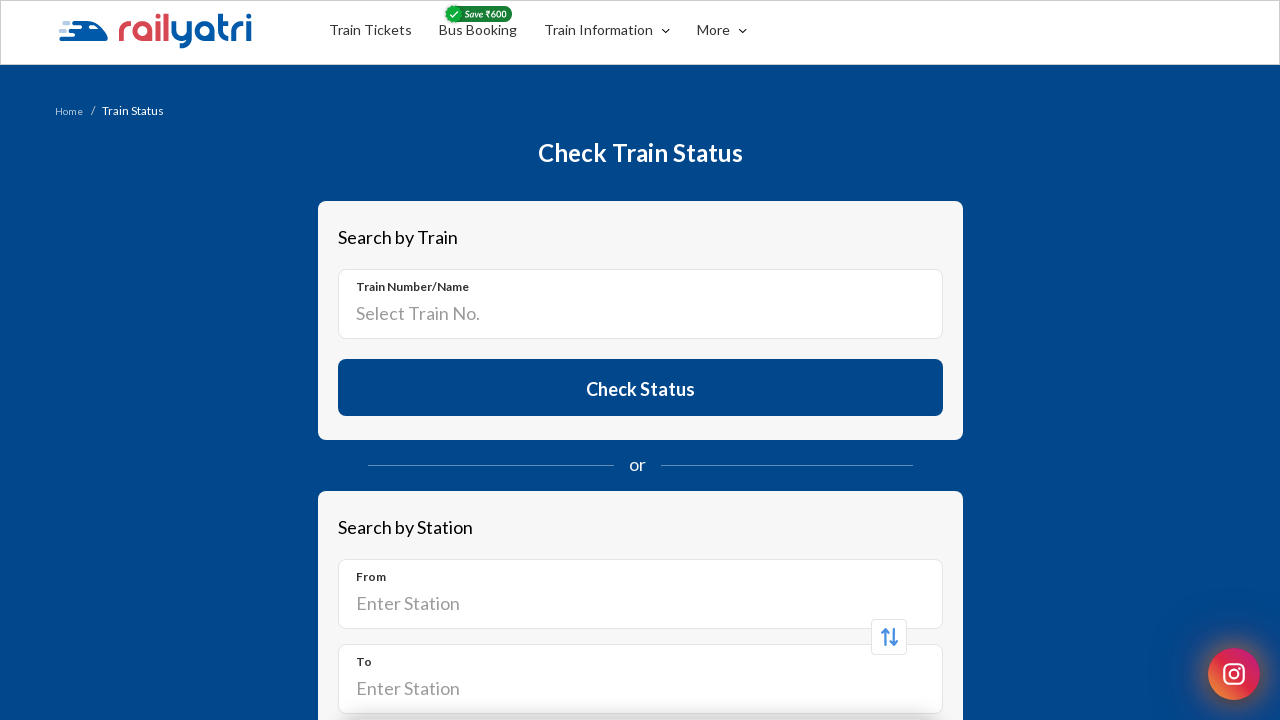

Waited for page to load with domcontentloaded state
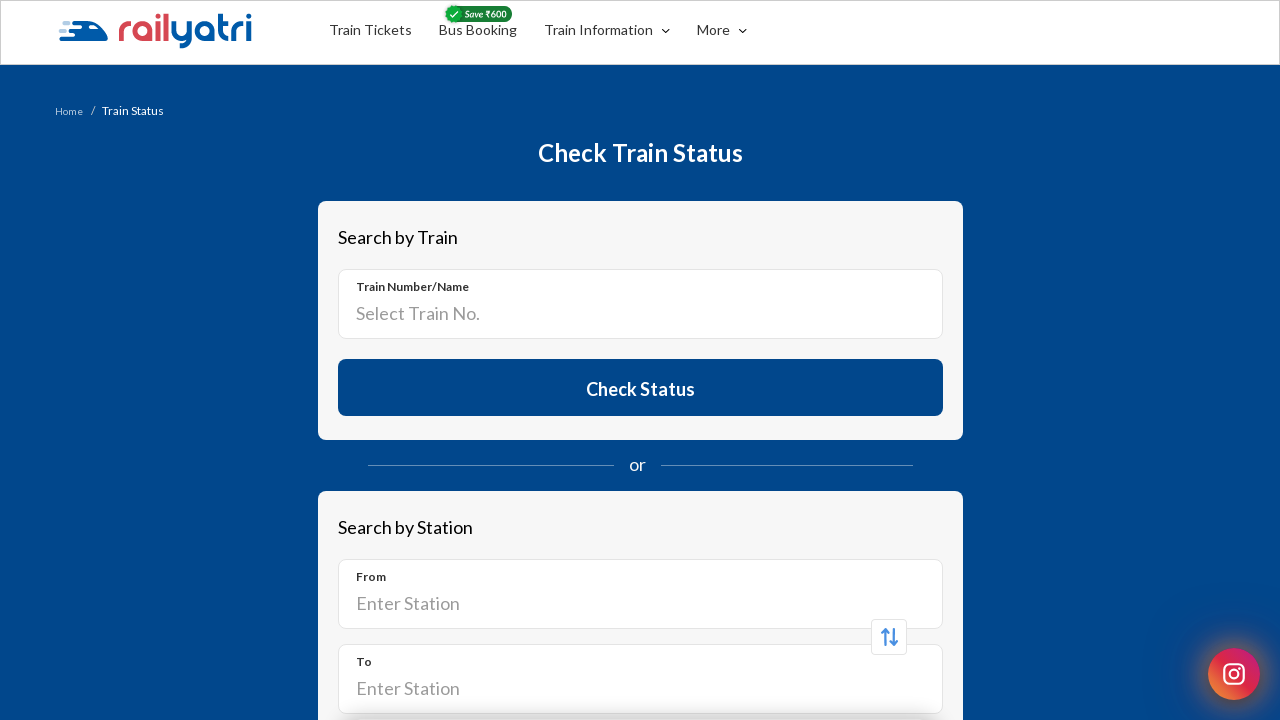

Retrieved page title: Live Train Running Status | Spot Your Train | NTES(National Train Enquiry System) Online
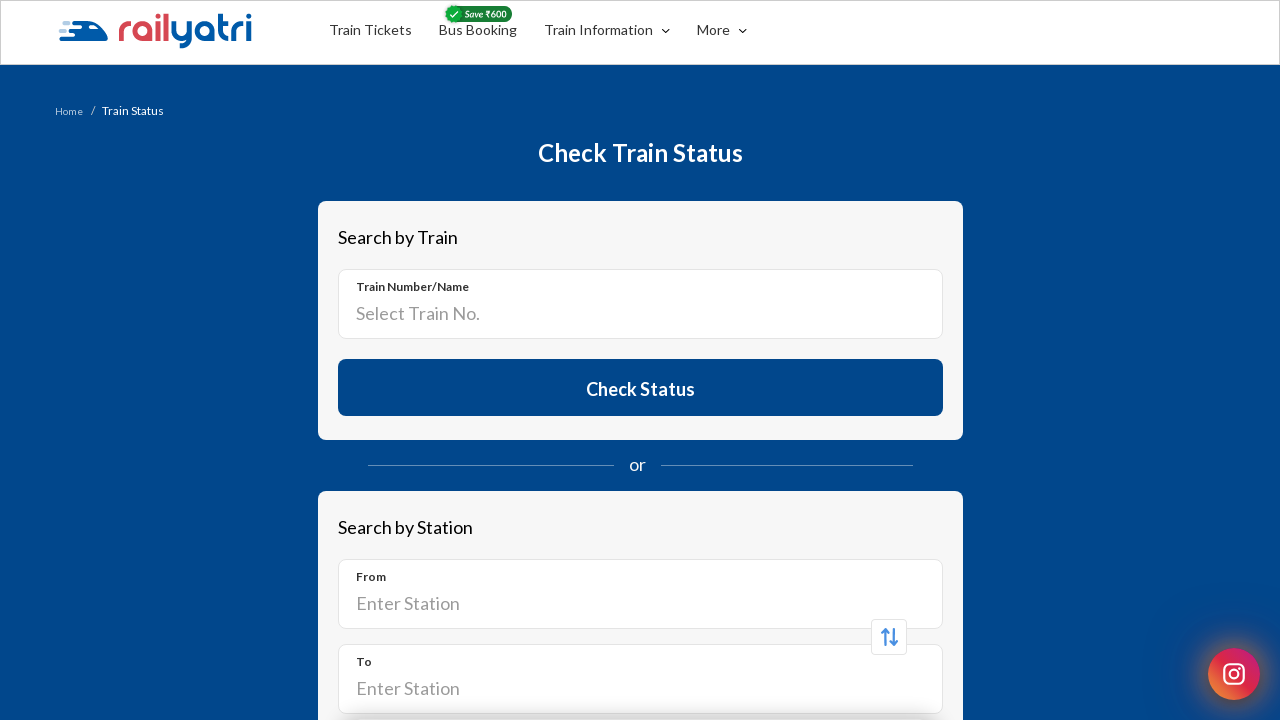

Verified page title contains 'Train' or 'Irctc'
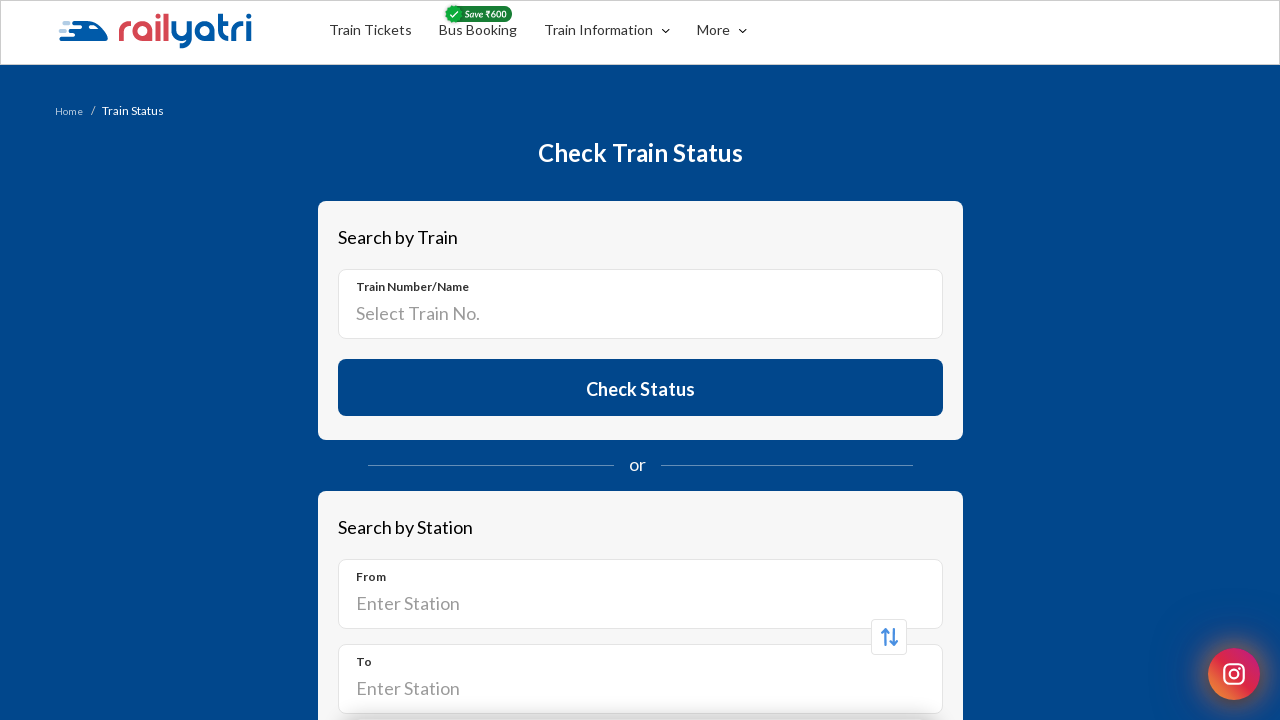

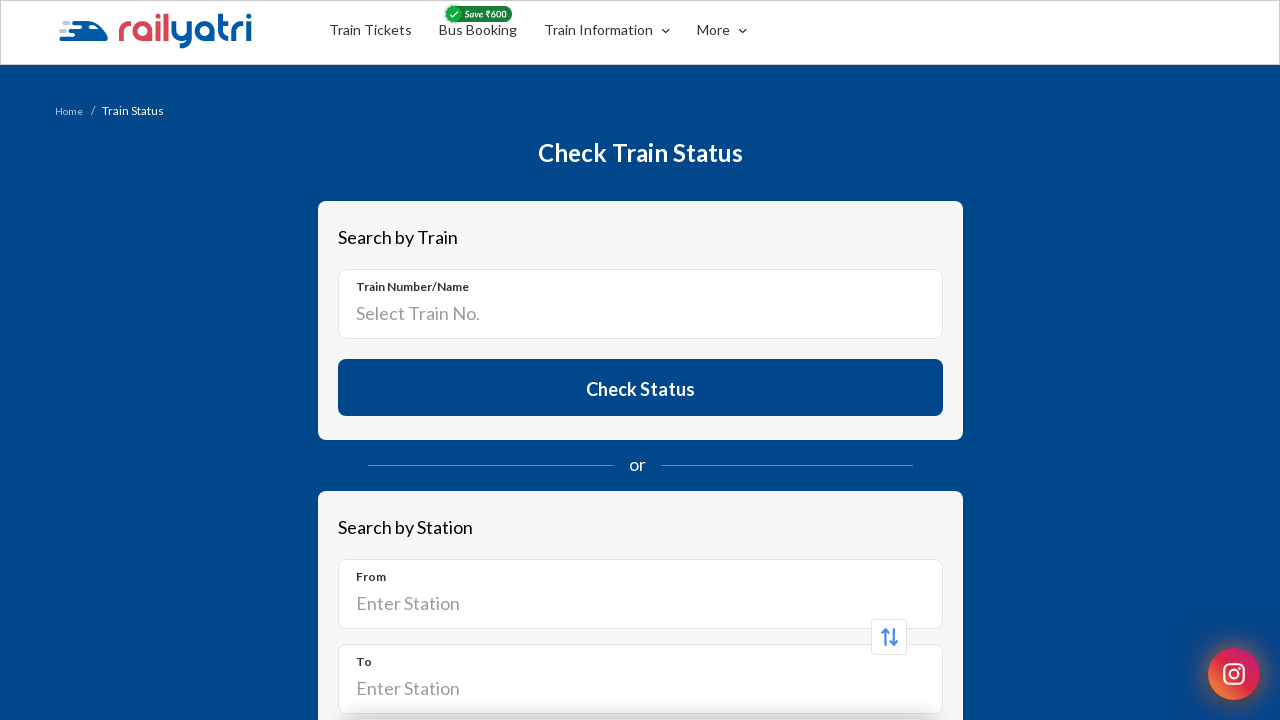